Clicks the "Get started" link on the Playwright homepage and verifies the Installation heading is visible

Starting URL: https://playwright.dev/

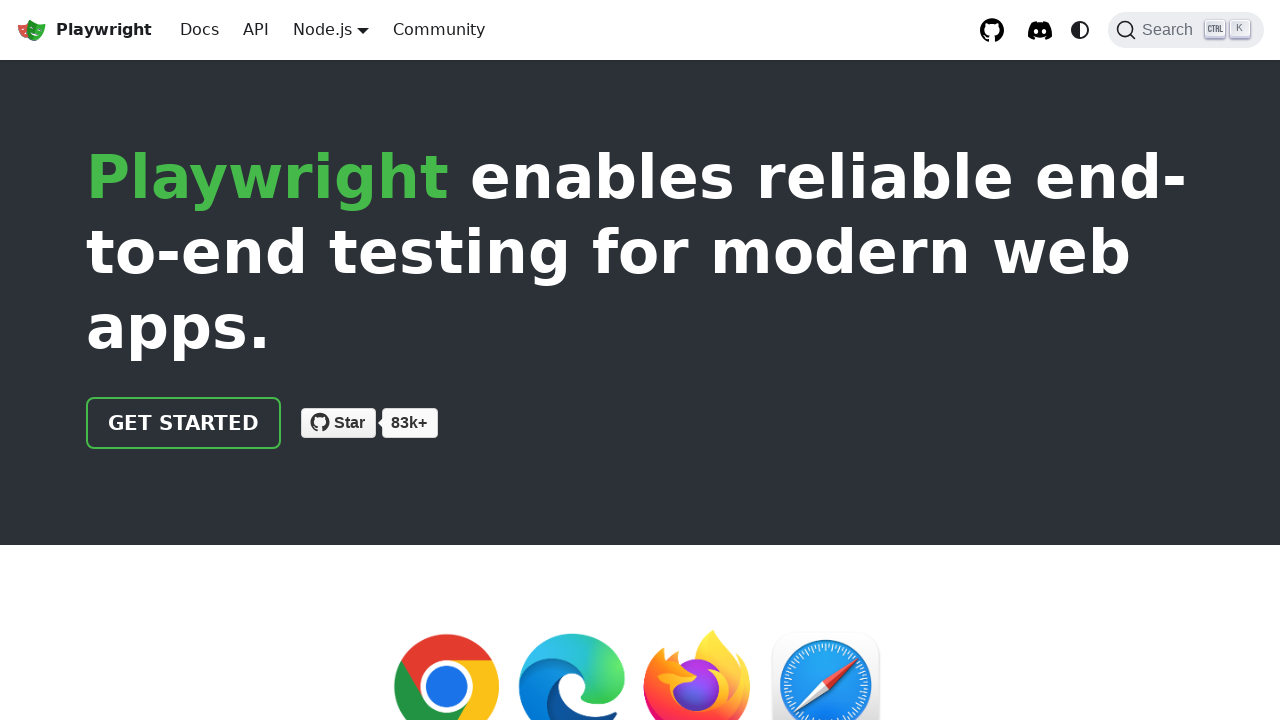

Clicked the 'Get started' link on the Playwright homepage at (184, 423) on internal:role=link[name="Get started"i]
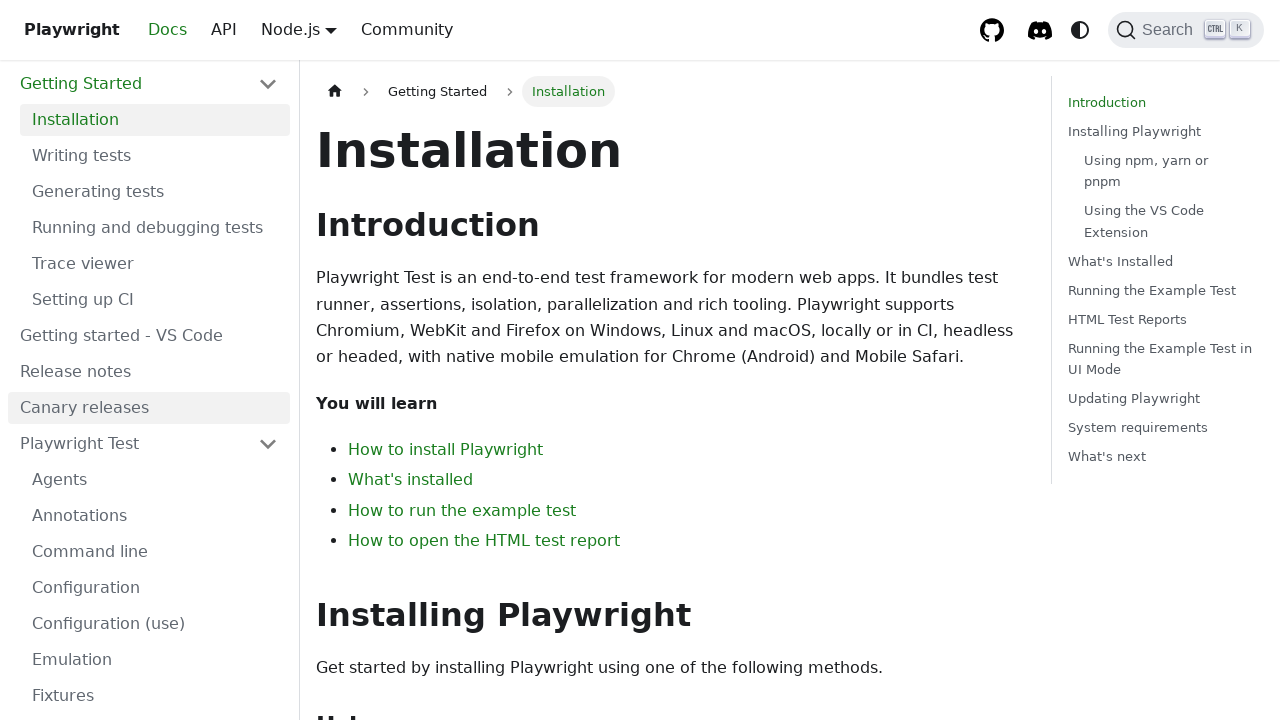

Verified the Installation heading is visible
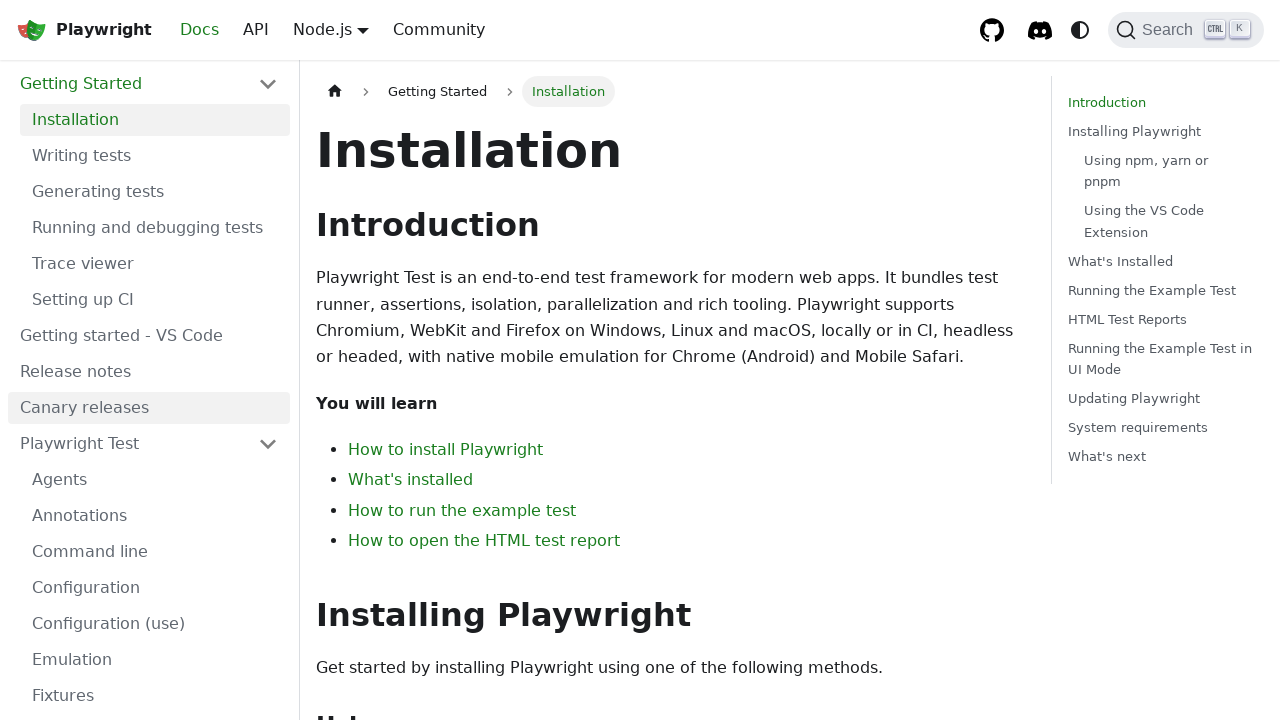

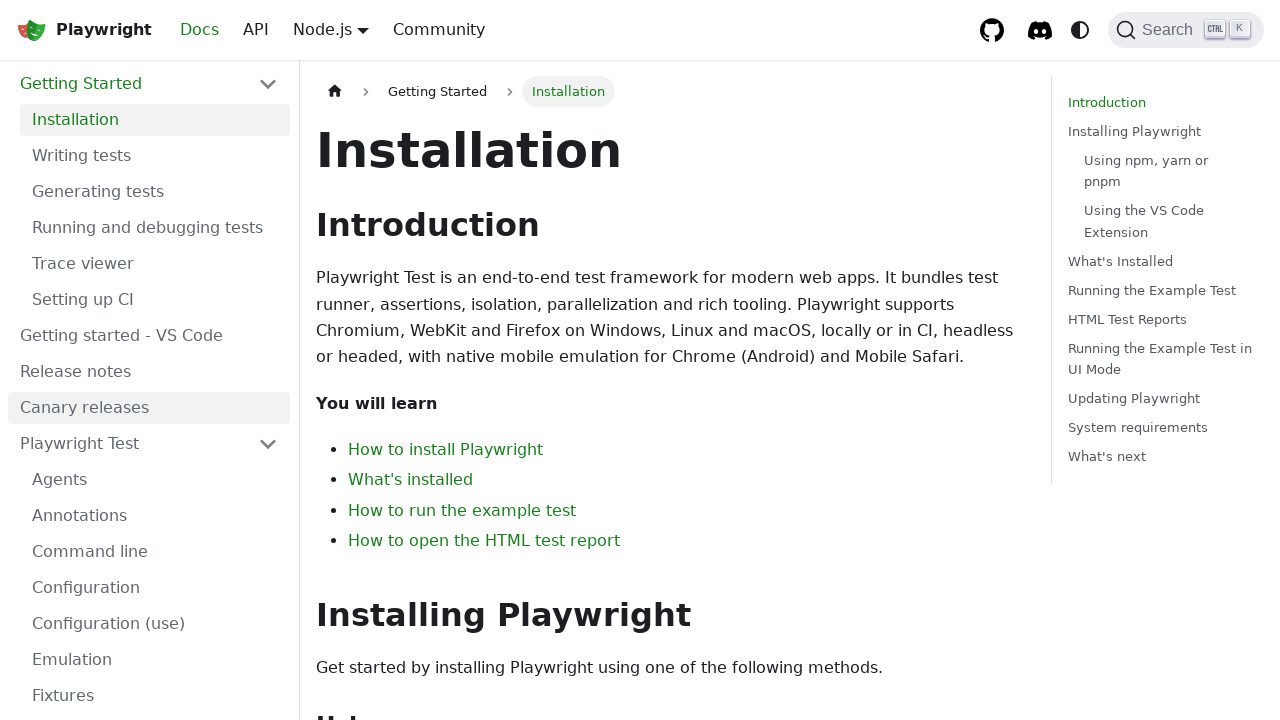